Tests editing an existing cookie value and clicking the refresh cookies button

Starting URL: https://bonigarcia.dev/selenium-webdriver-java/cookies.html

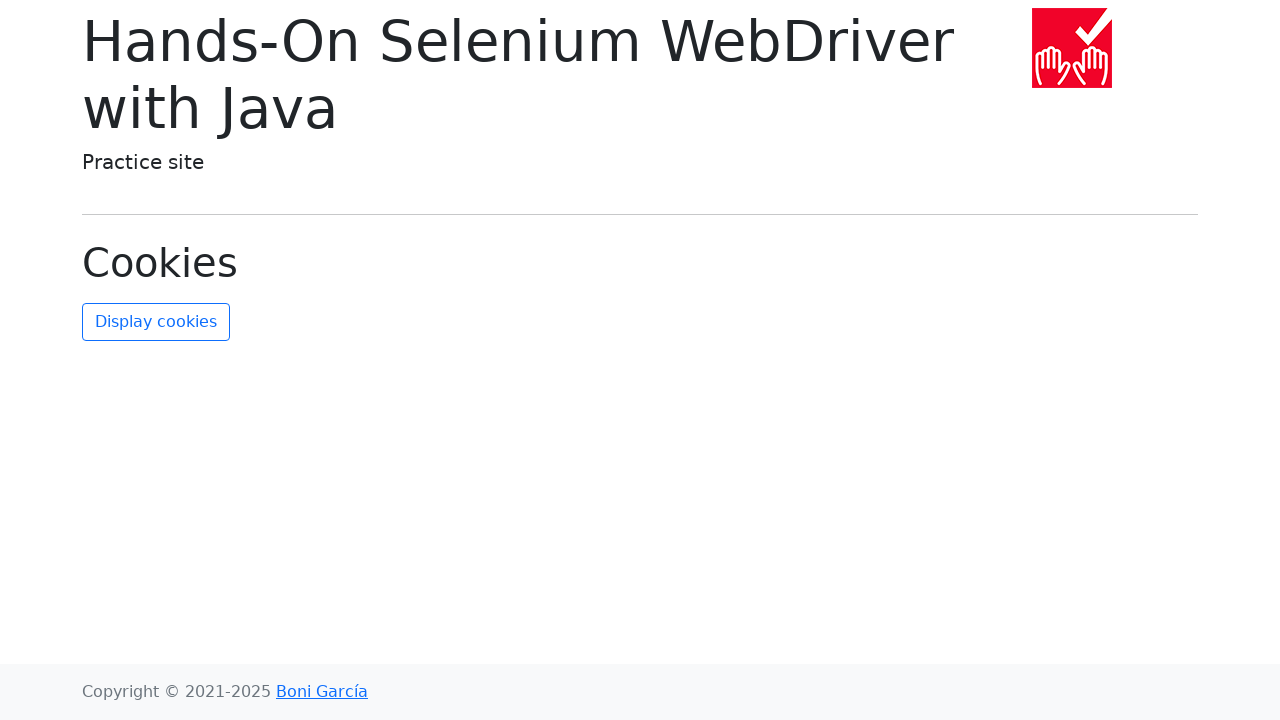

Navigated to cookies test page
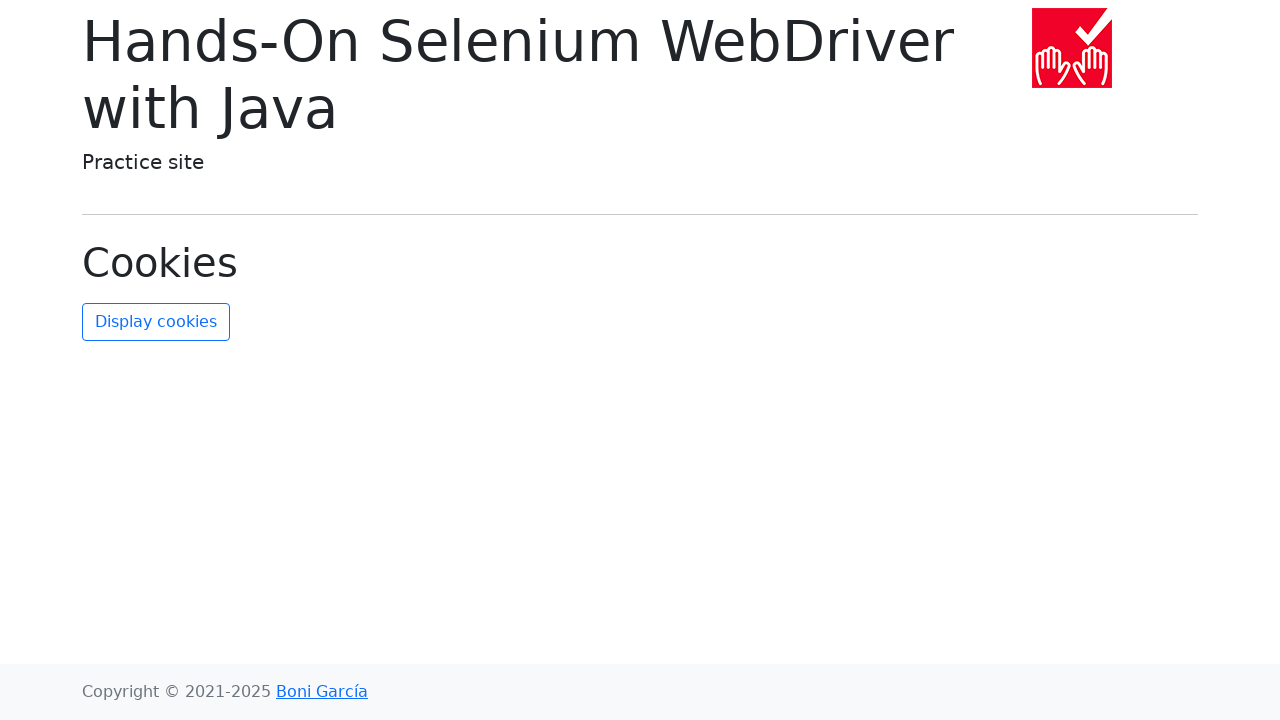

Added/edited cookie 'username' with new value
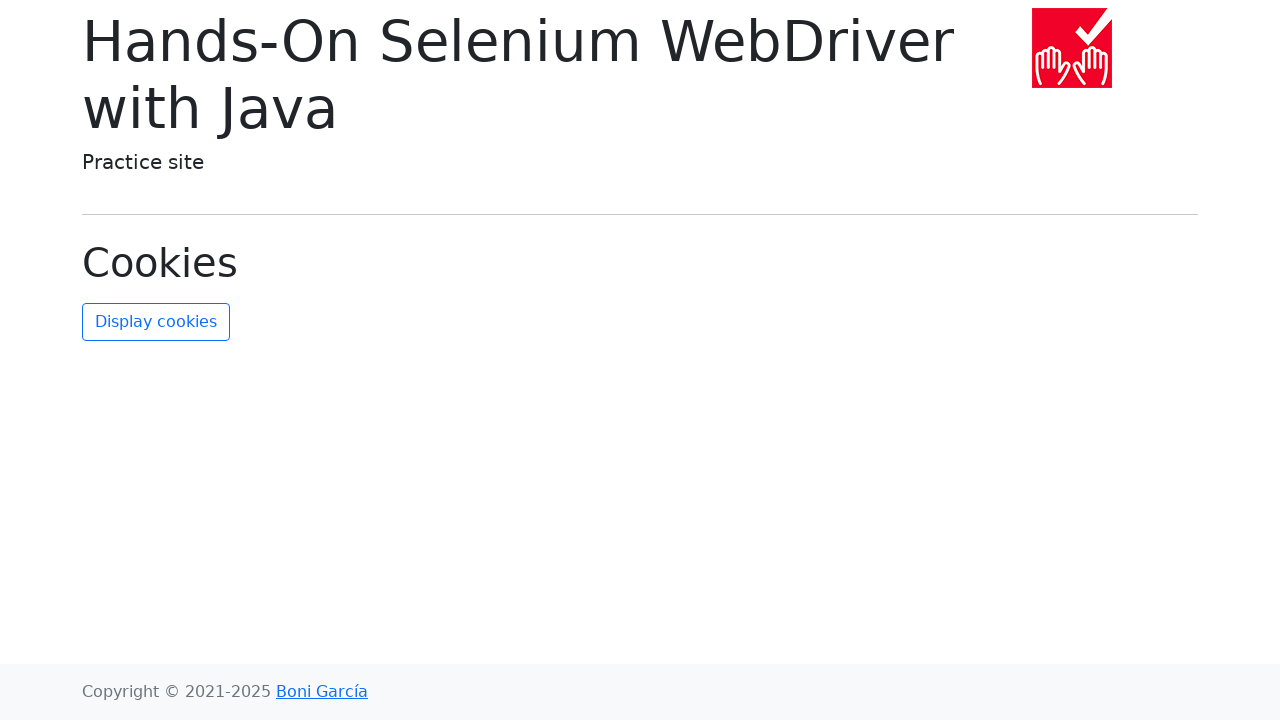

Clicked refresh cookies button at (156, 322) on #refresh-cookies
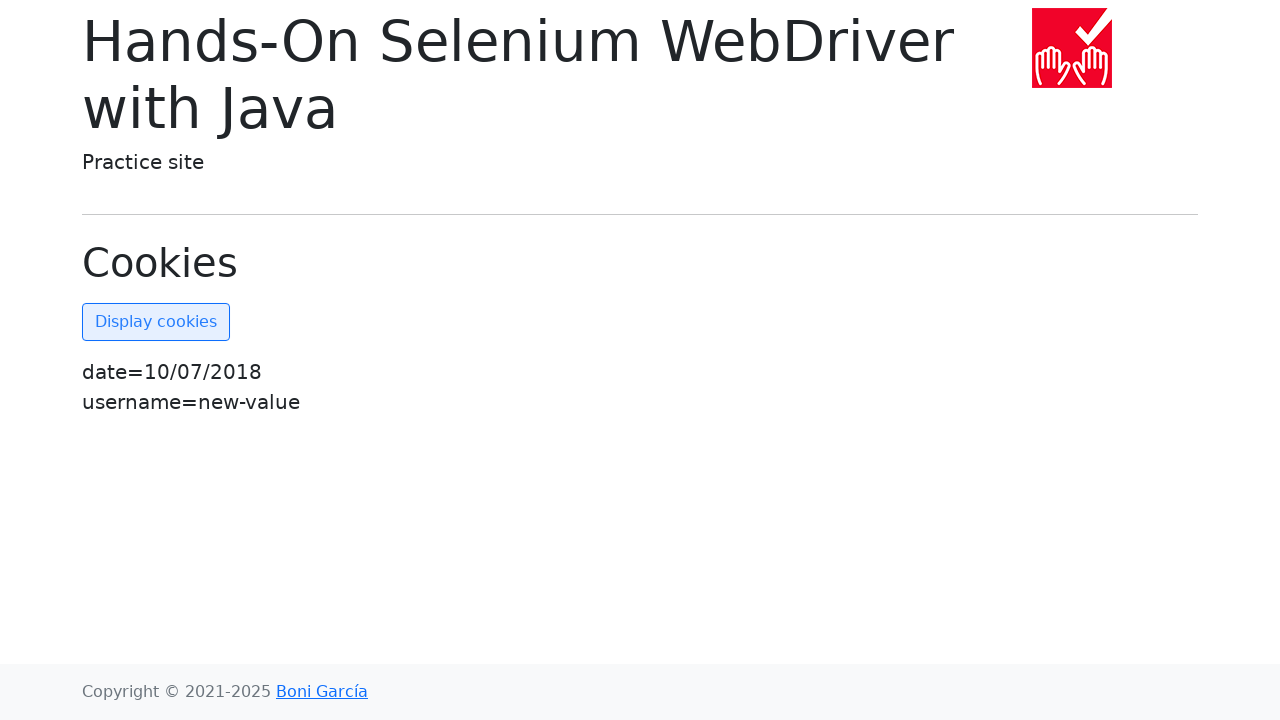

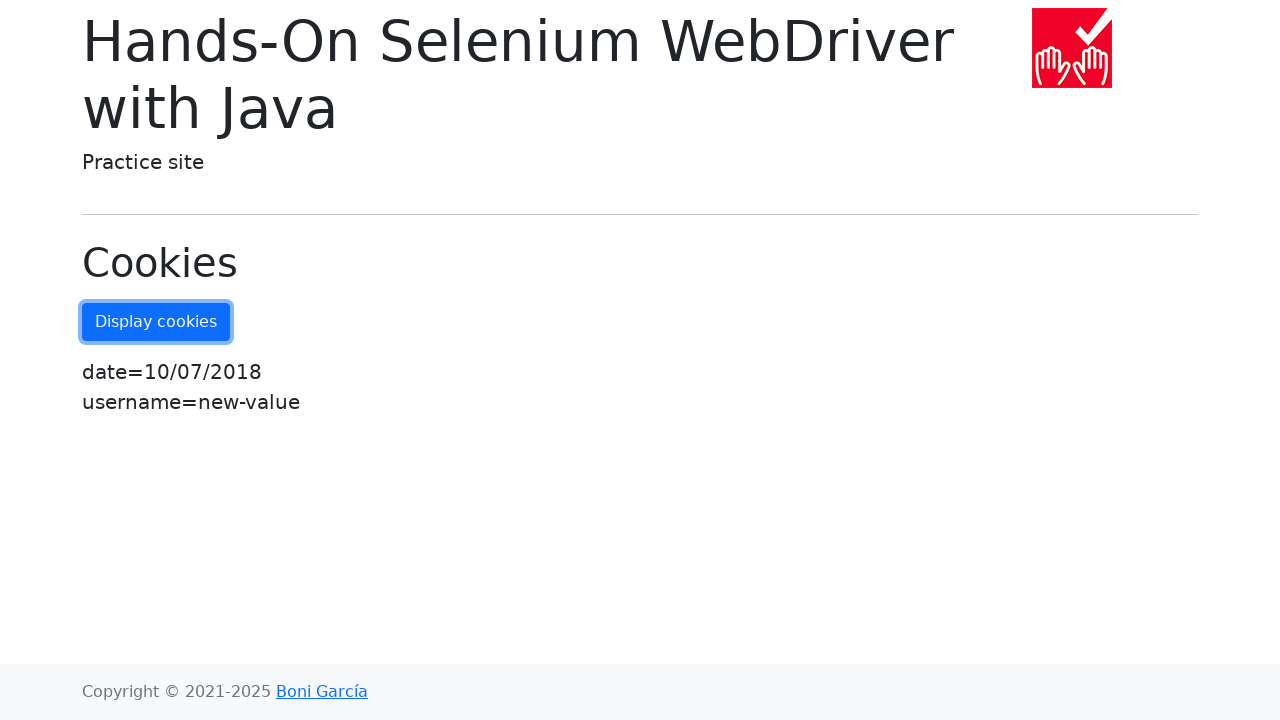